Tests JavaScript scroll functionality by scrolling to the bottom of the page and then scrolling to a specific article element

Starting URL: https://kenh14.vn/

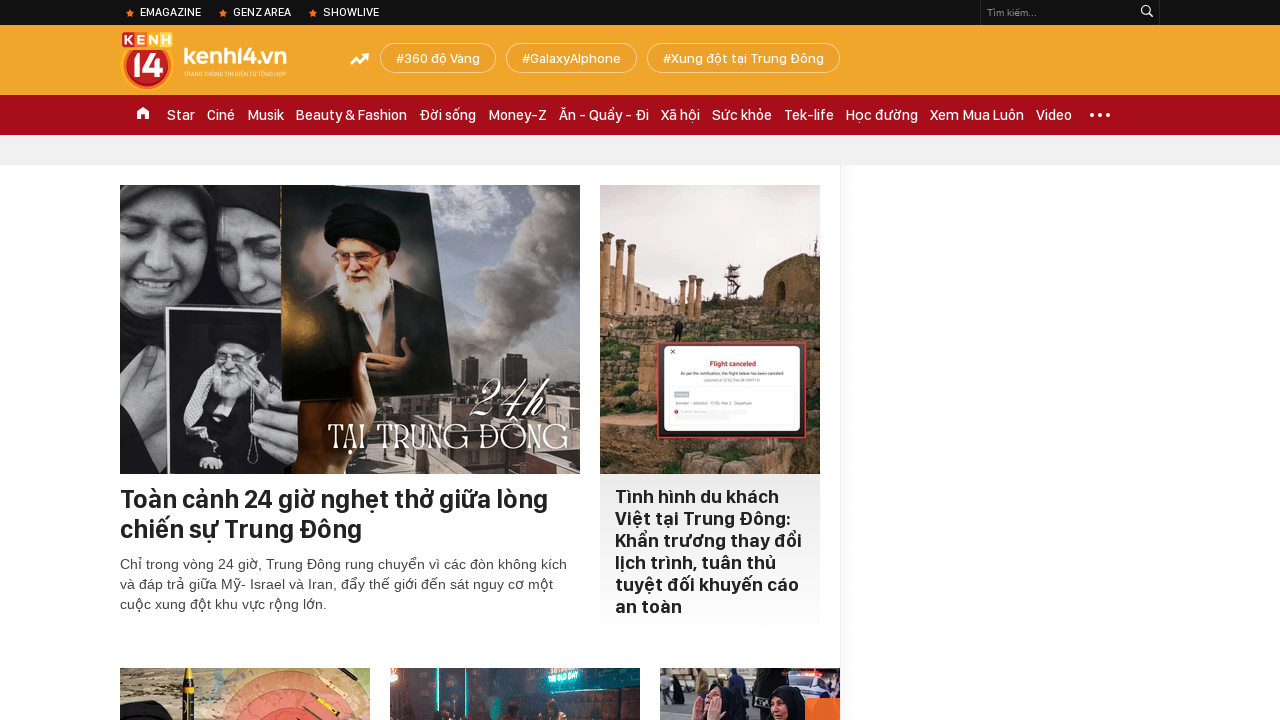

Scrolled to bottom of page using JavaScript
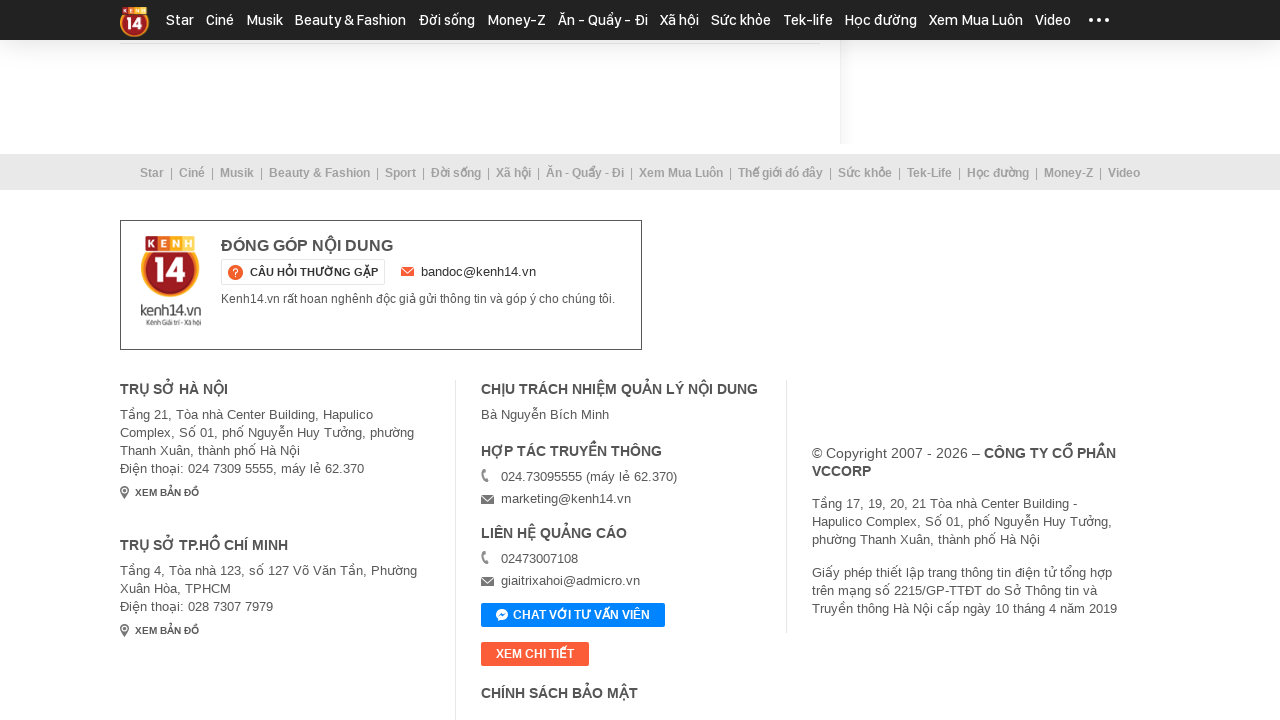

Waited 1 second for content to load after scrolling
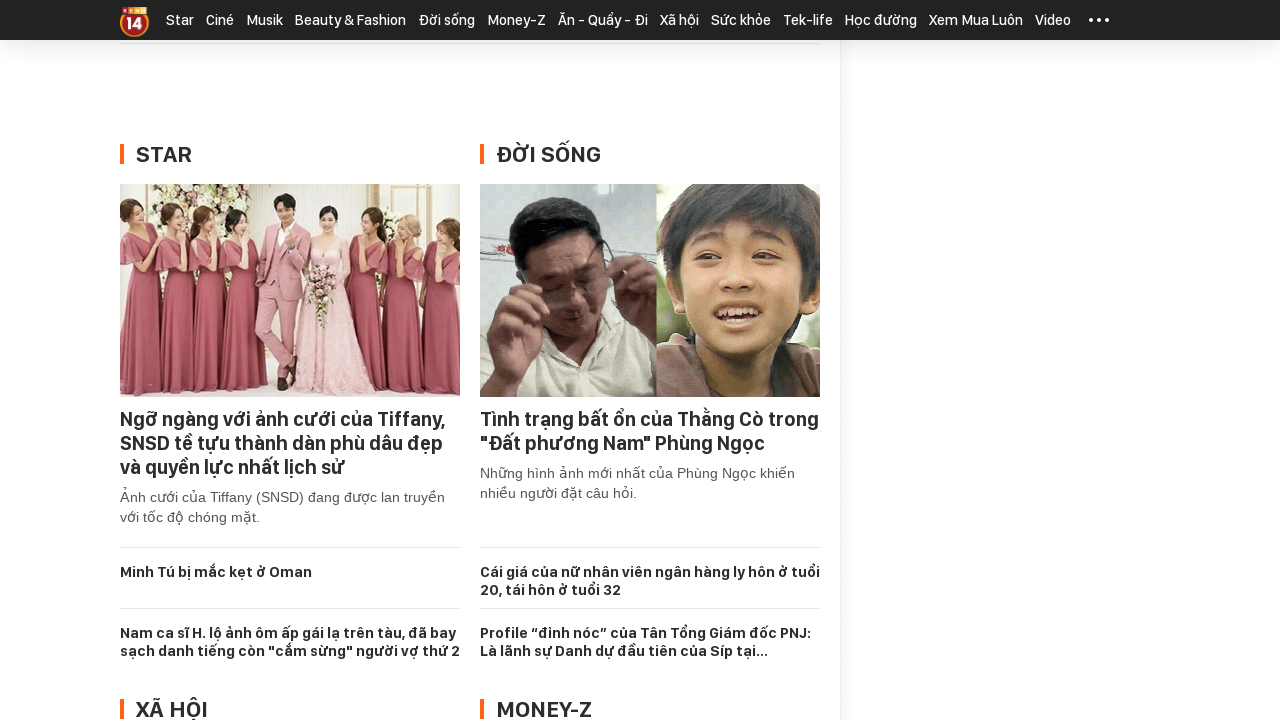

Located first article element
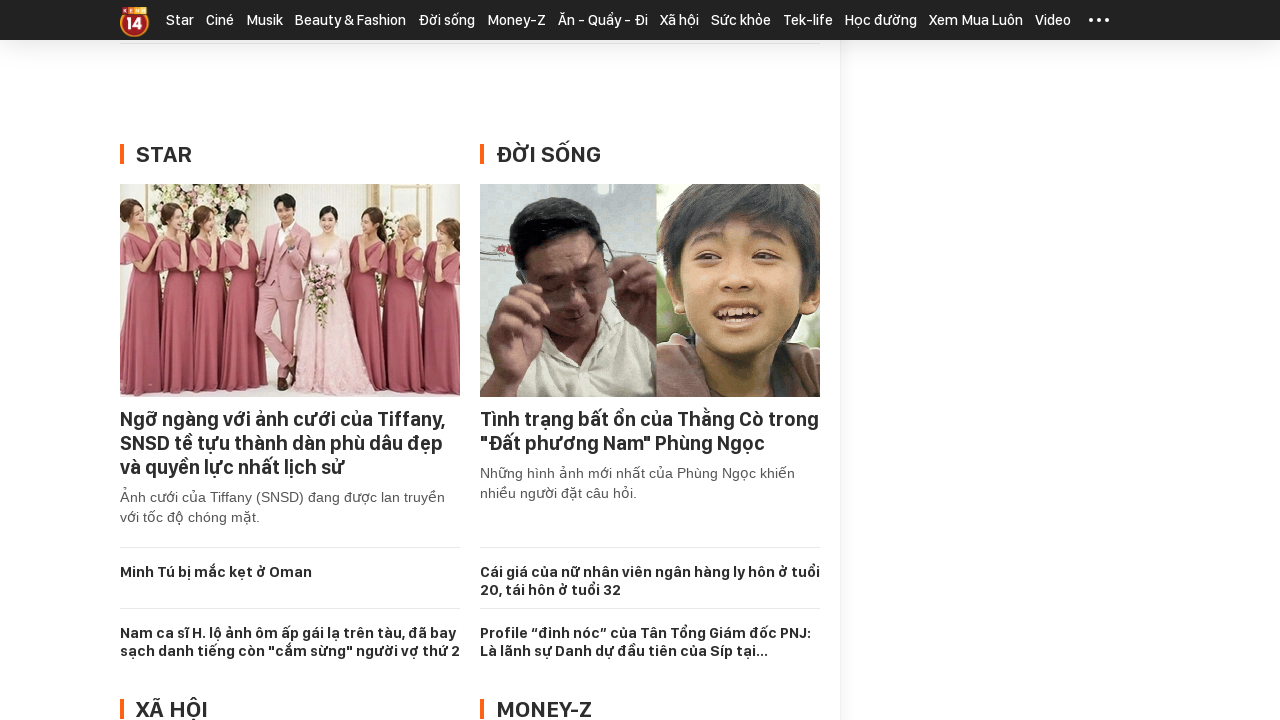

Scrolled first article element into view
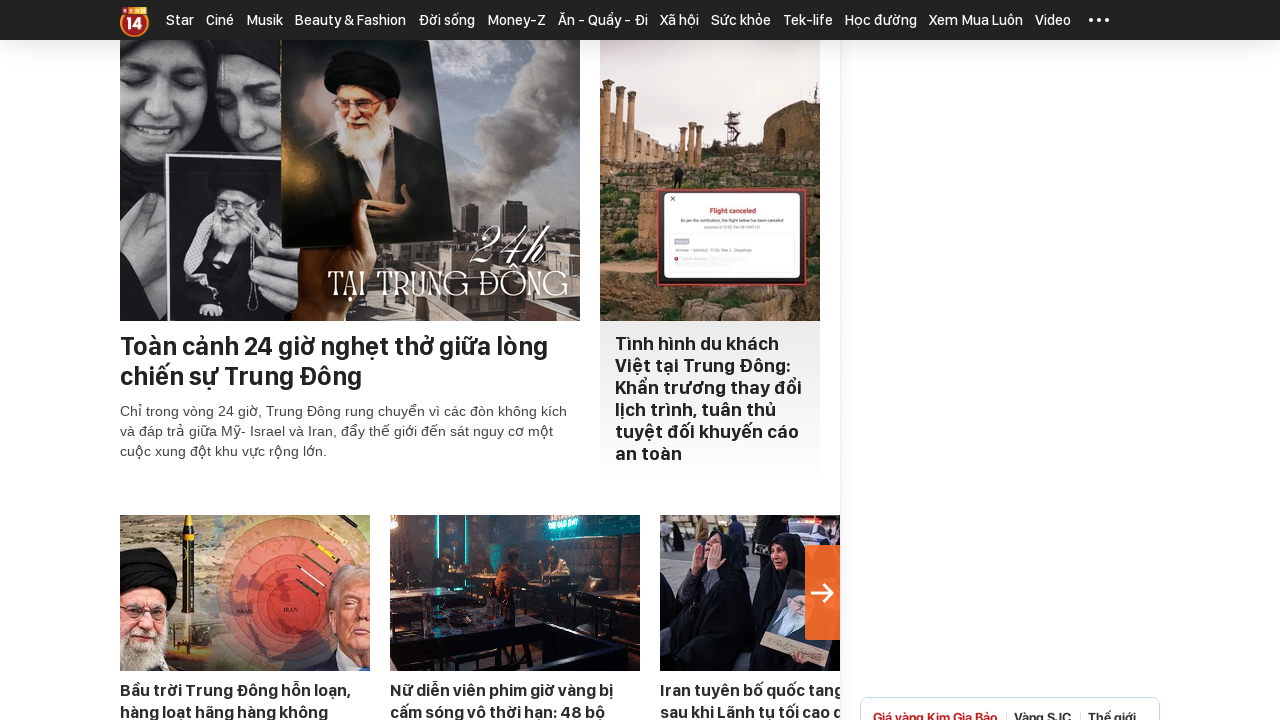

Waited 500ms for scroll animation to complete
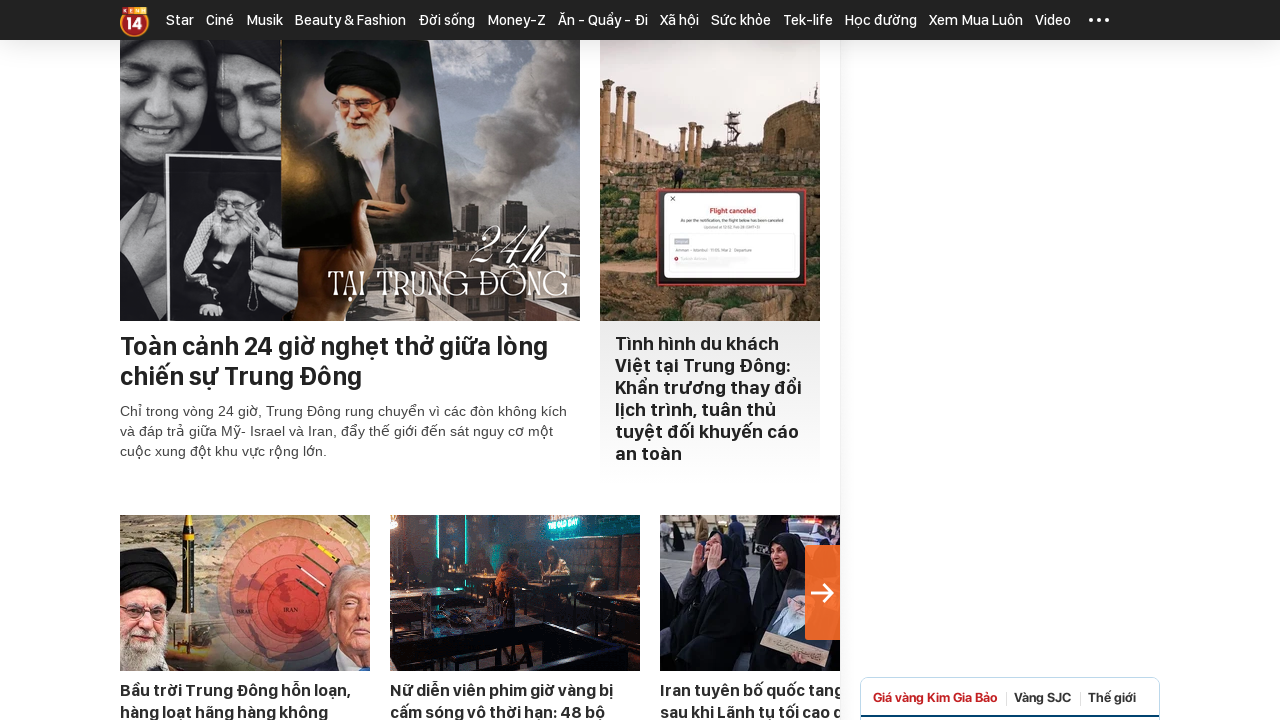

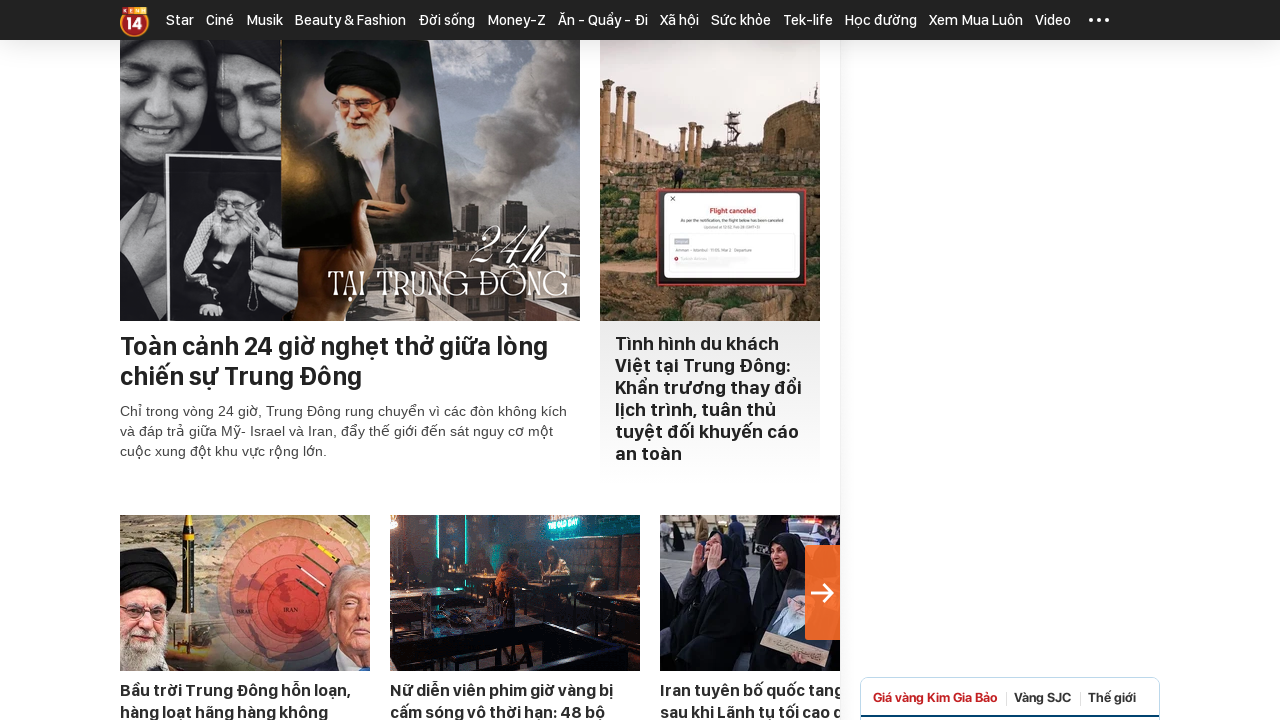